Tests submitting a comment form by filling in the comments field, submitting, and verifying the comment appears on the page

Starting URL: http://saucelabs.com/test/guinea-pig

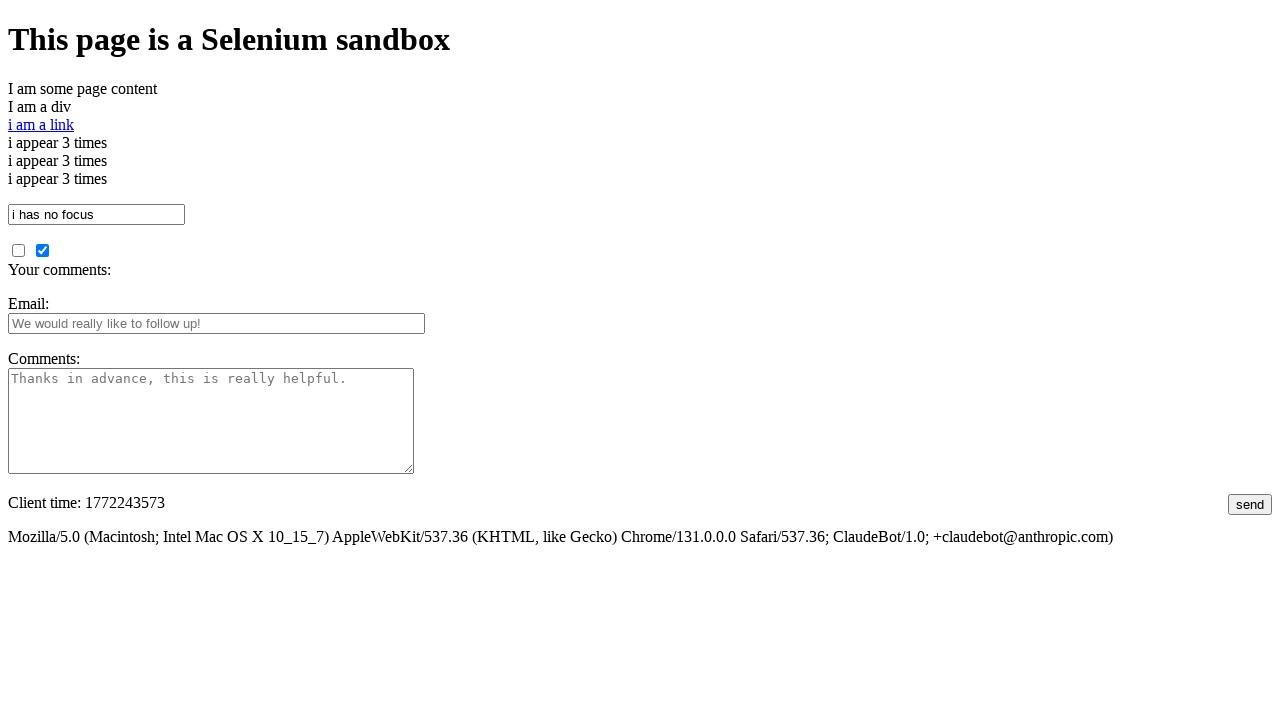

Filled comments field with test comment on #comments
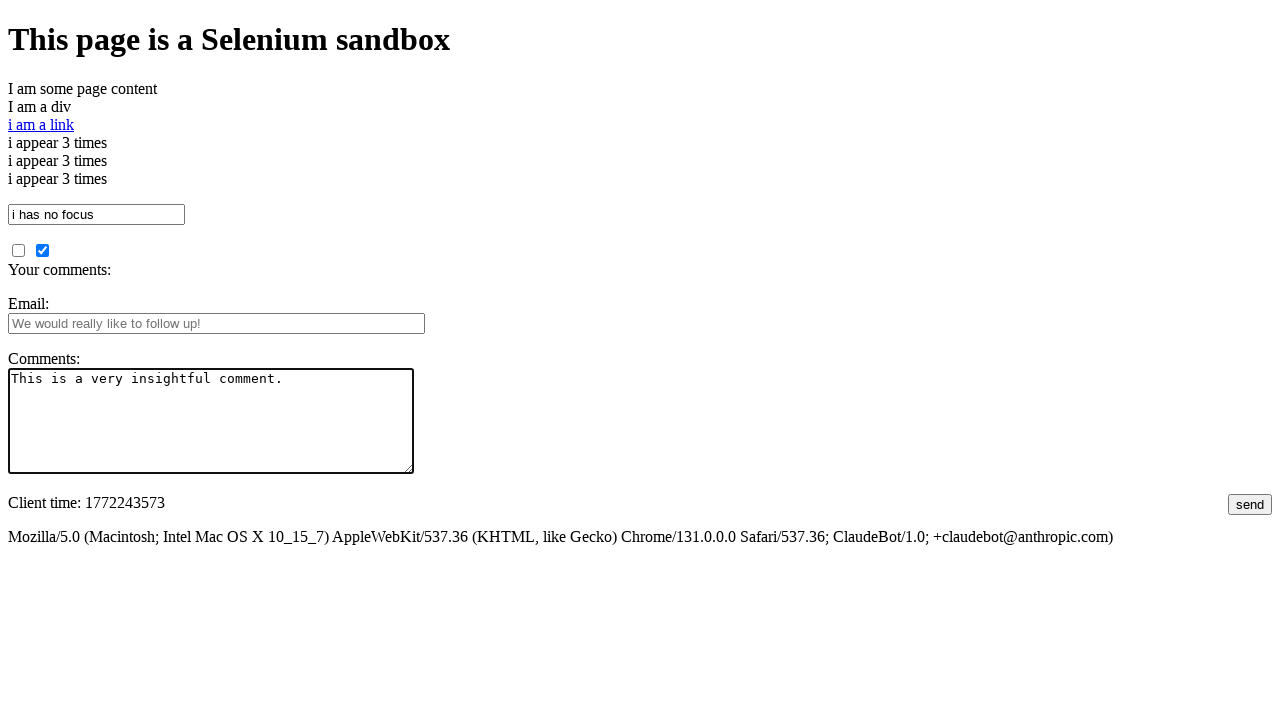

Clicked submit button to post comment at (1250, 504) on #submit
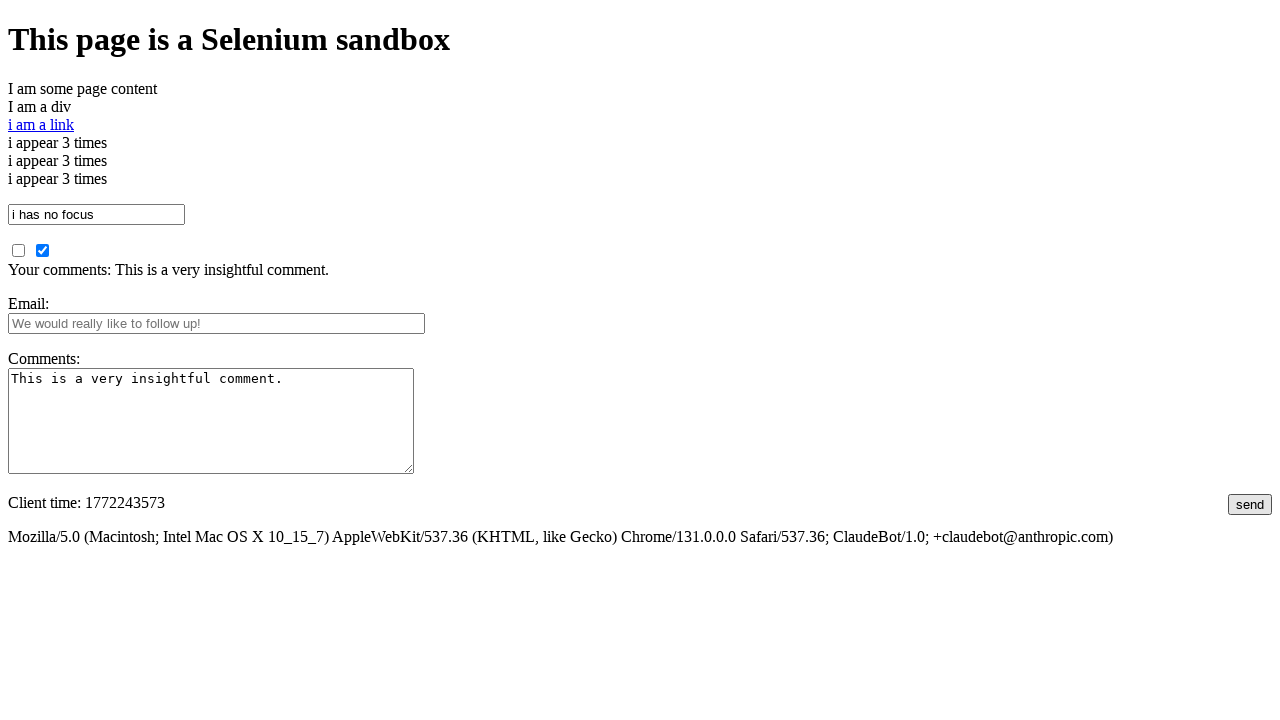

Comment section loaded on page
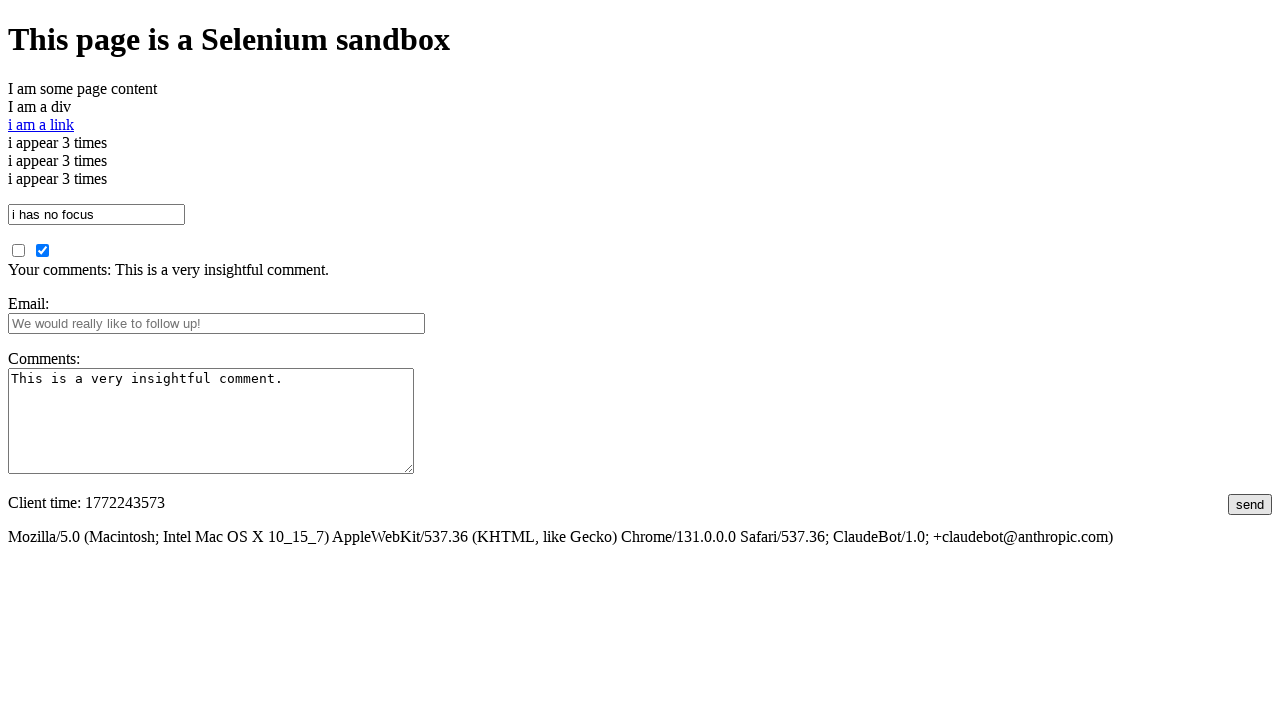

Retrieved comment text from page
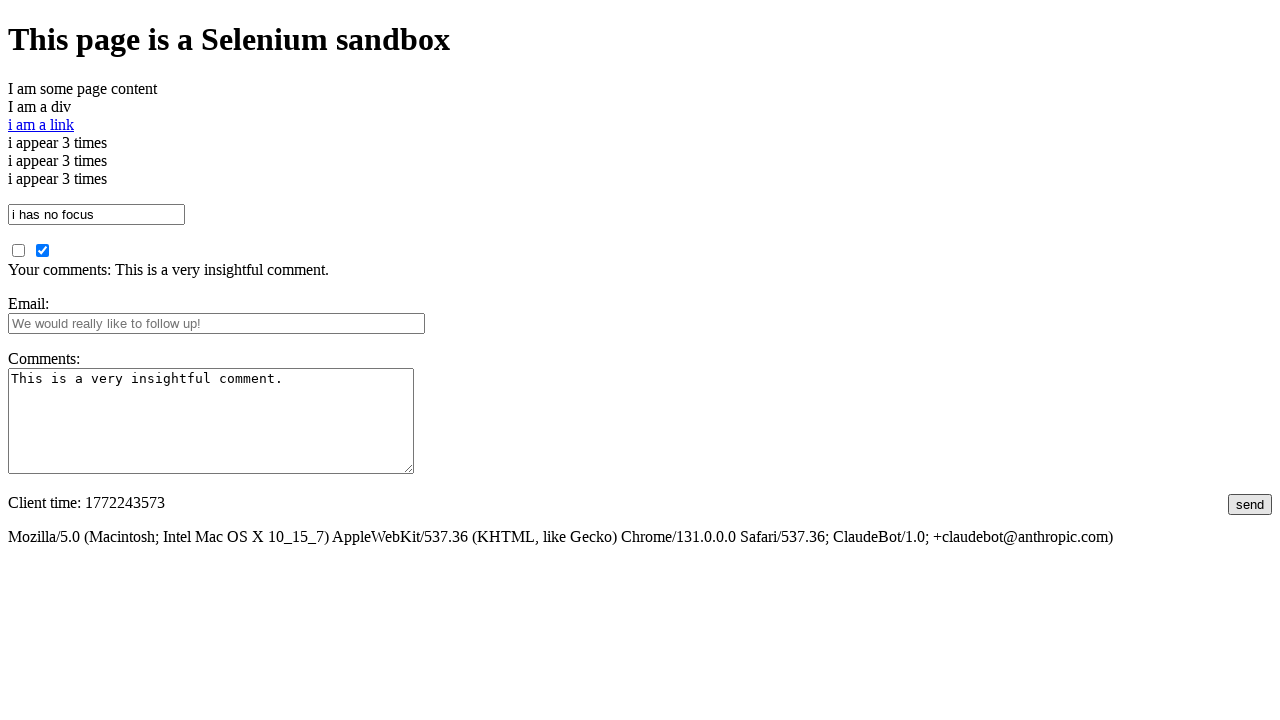

Verified submitted comment appears on page
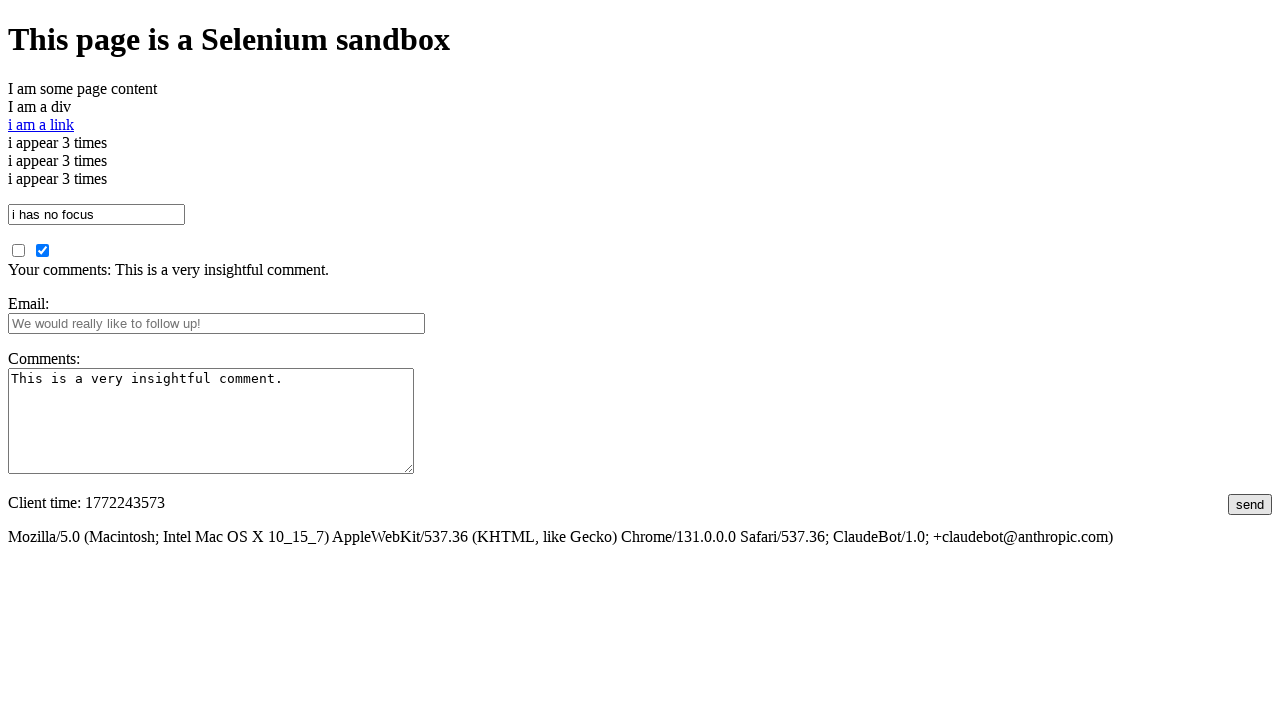

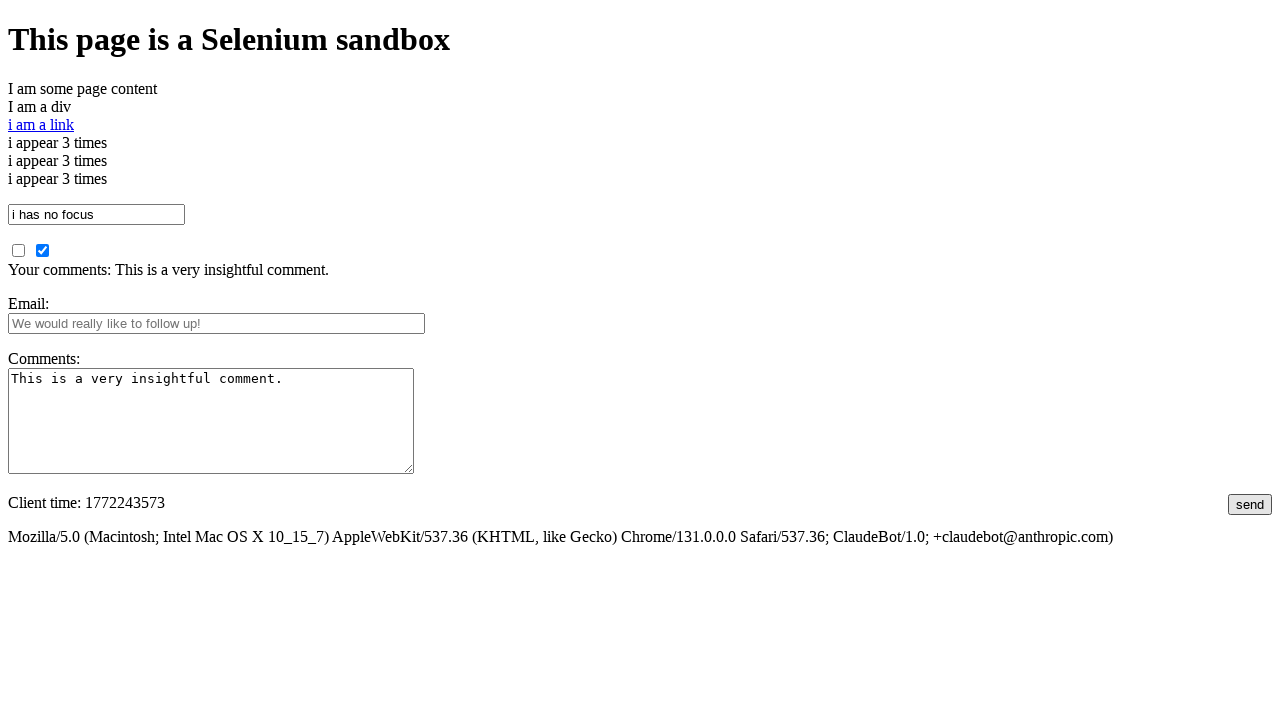